Tests checkbox functionality by verifying initial state, clicking to select/deselect, and checking various checkbox properties

Starting URL: https://rahulshettyacademy.com/dropdownsPractise/

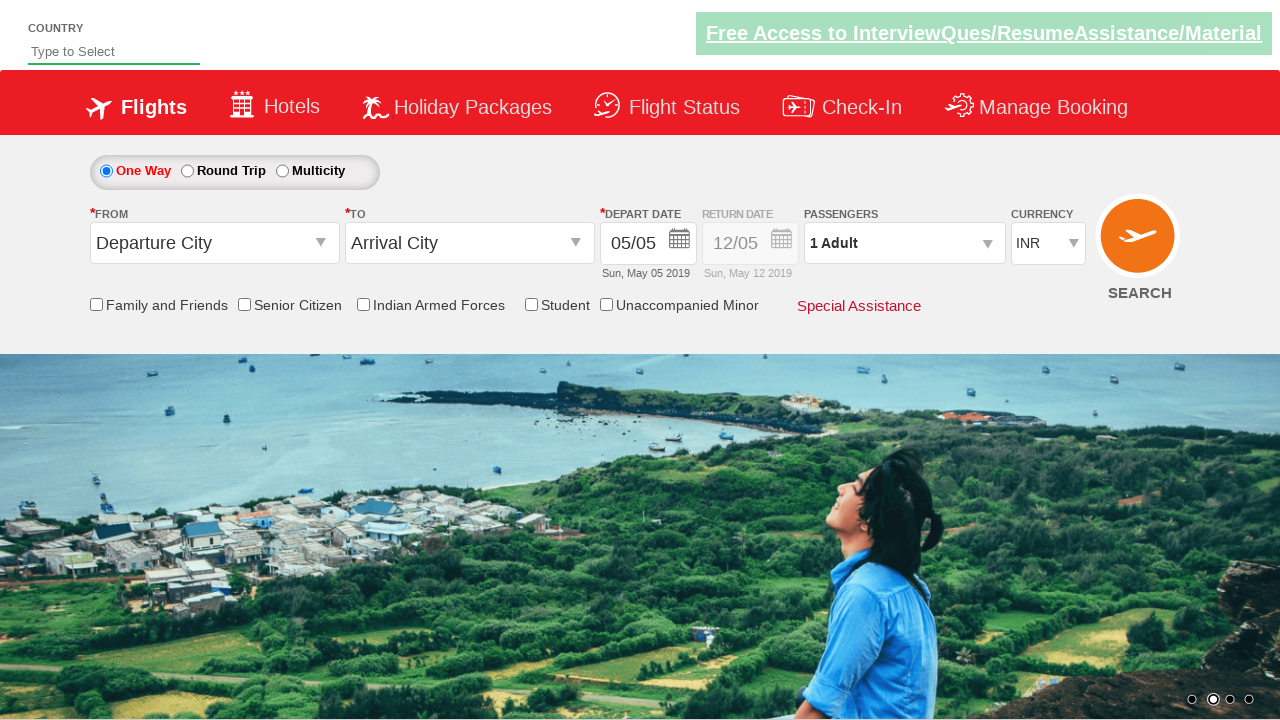

Verified Senior Citizen Discount checkbox is not initially selected
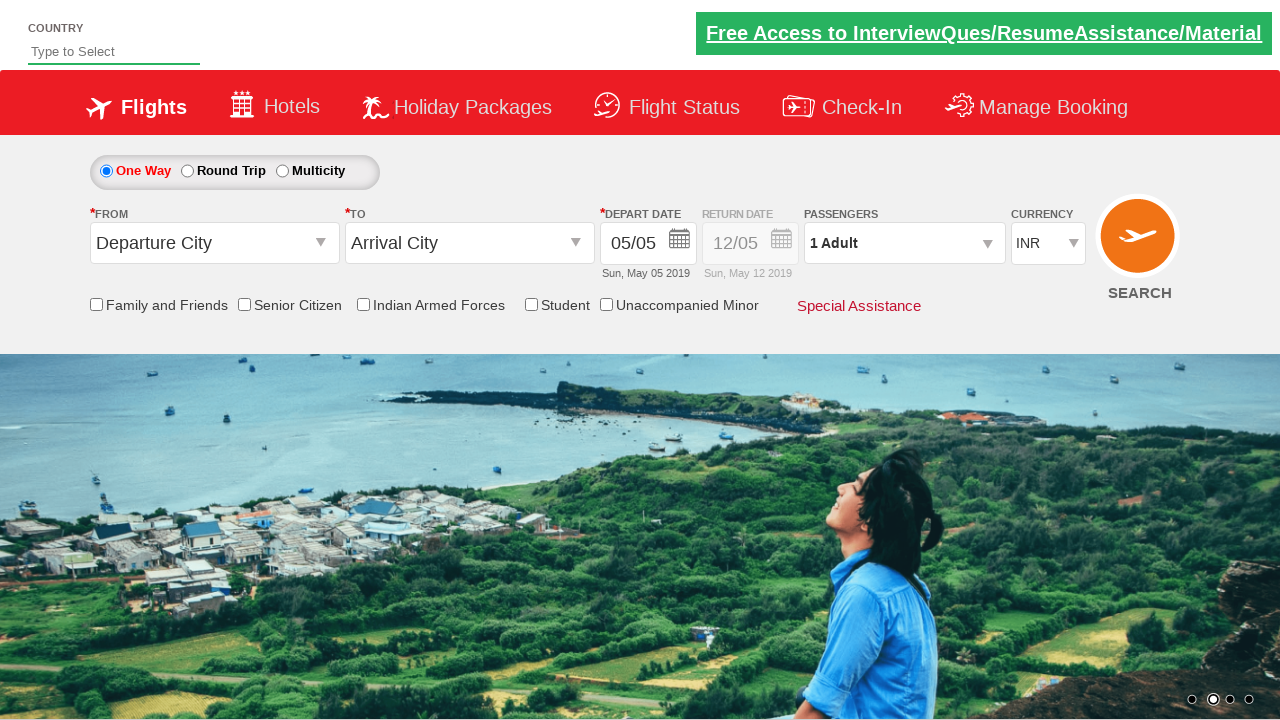

Clicked Senior Citizen Discount checkbox to select it at (244, 304) on input[id*='SeniorCitizenDiscount']
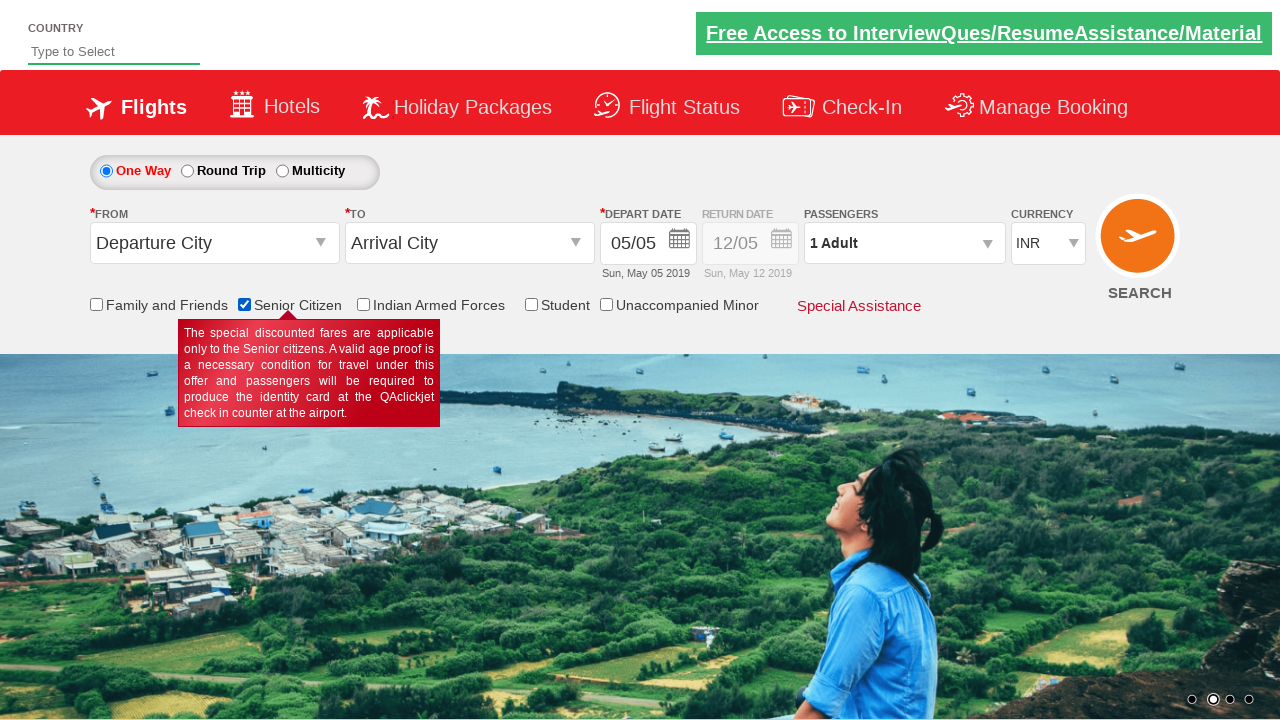

Verified Senior Citizen Discount checkbox is now selected
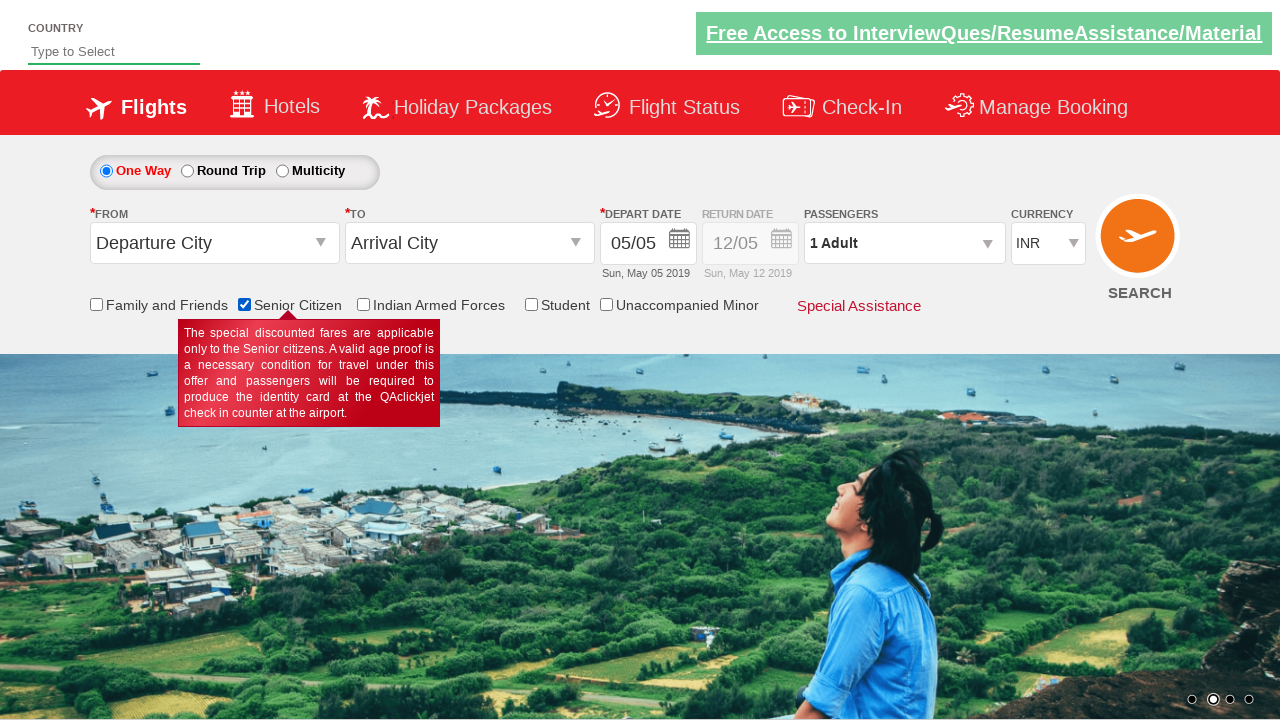

Counted total checkboxes on page: 6
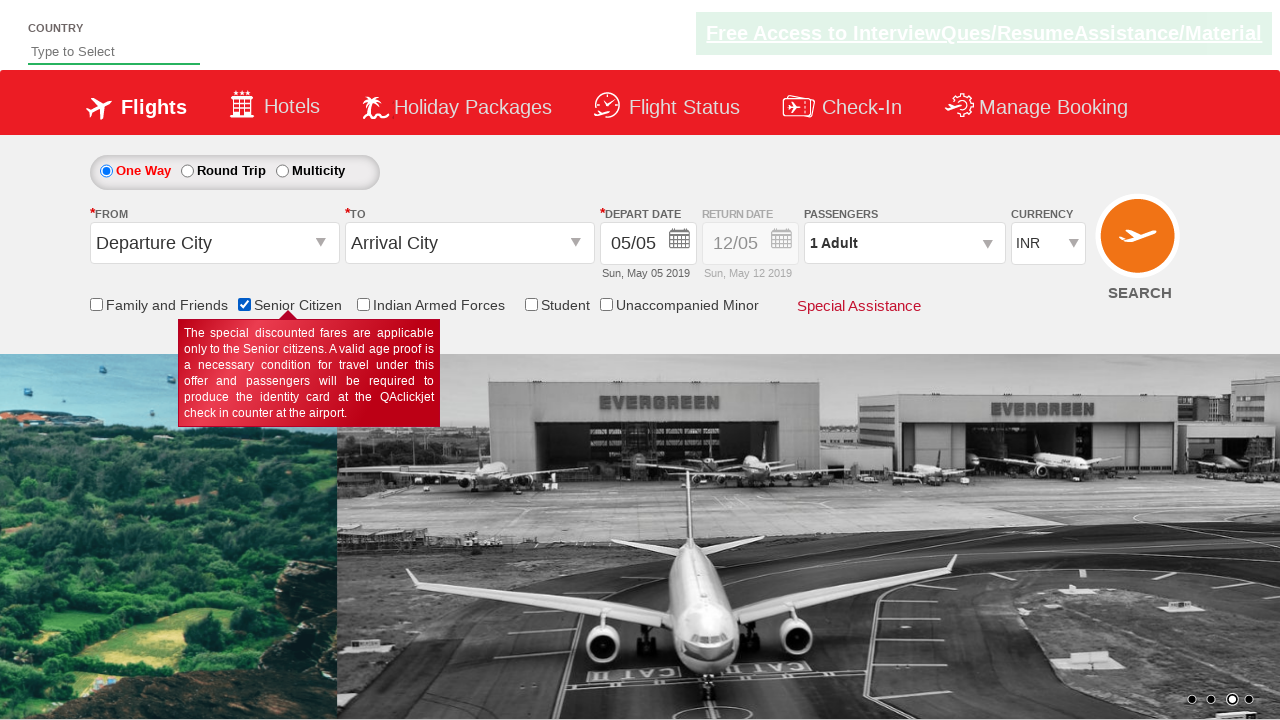

Retrieved Senior Citizen Discount checkbox element
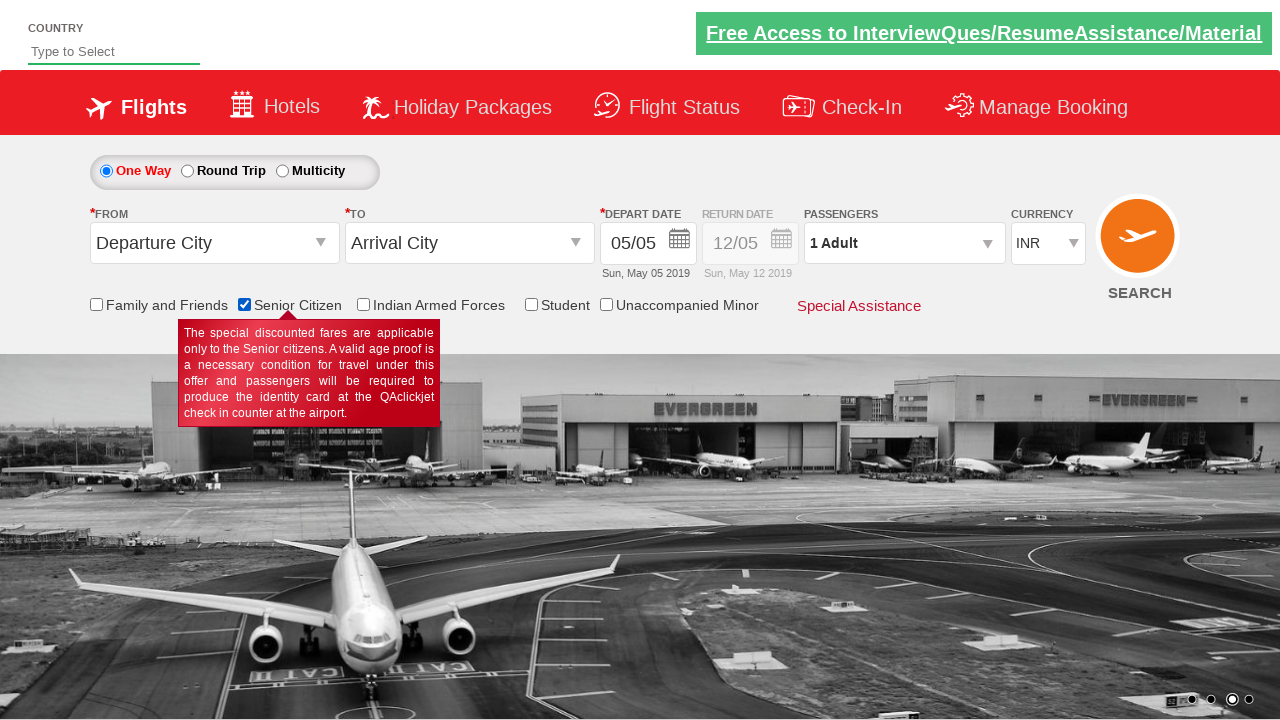

Clicked Senior Citizen Discount checkbox to deselect it at (244, 304) on input[id*='SeniorCitizenDiscount']
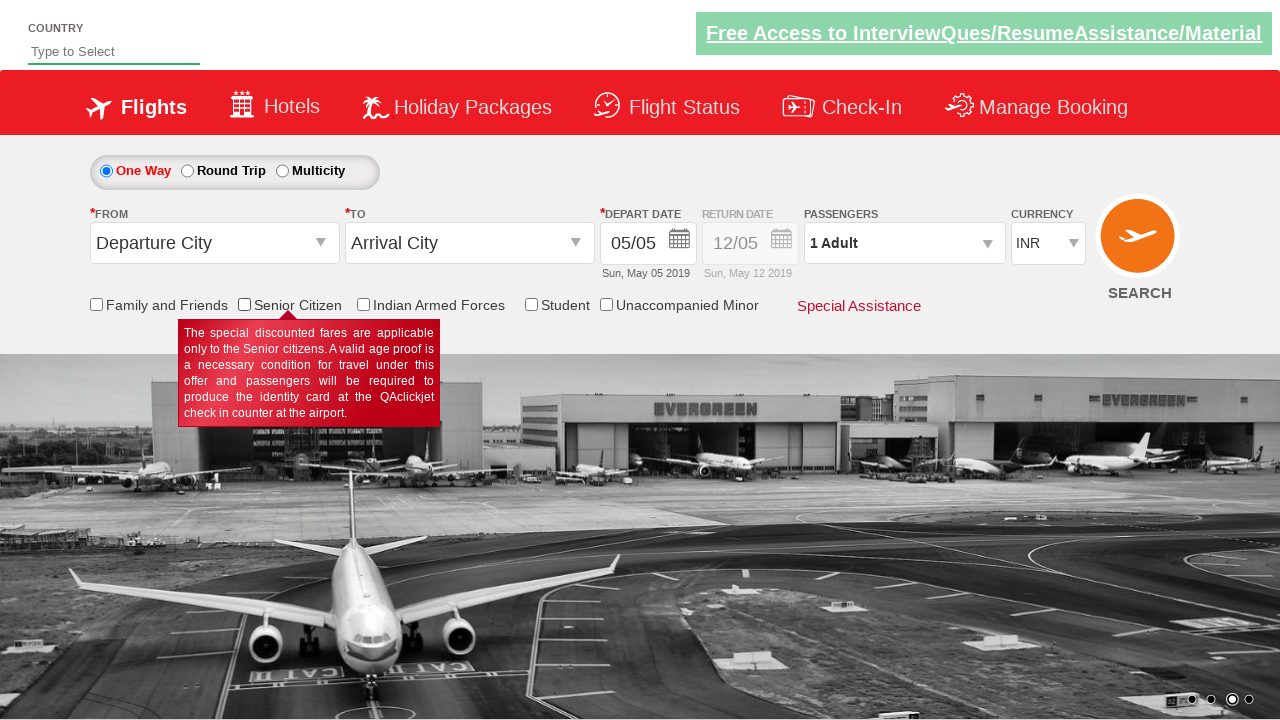

Verified Senior Citizen Discount checkbox is deselected after second click
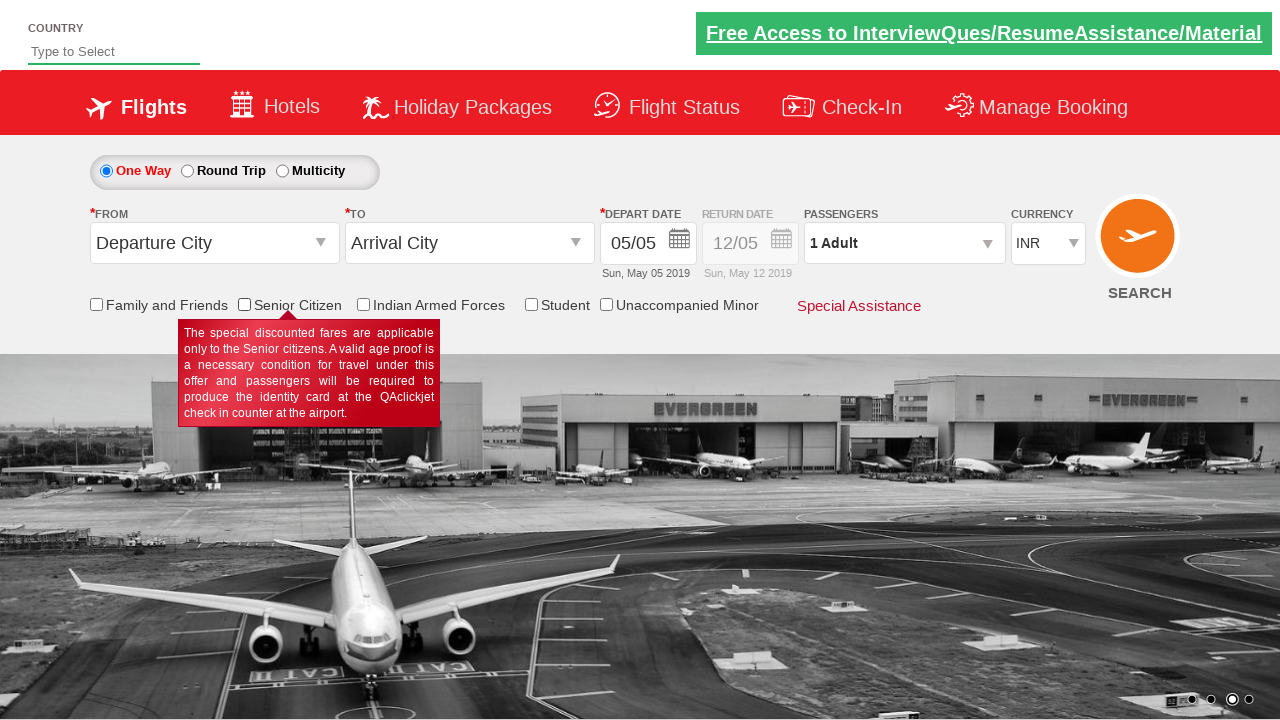

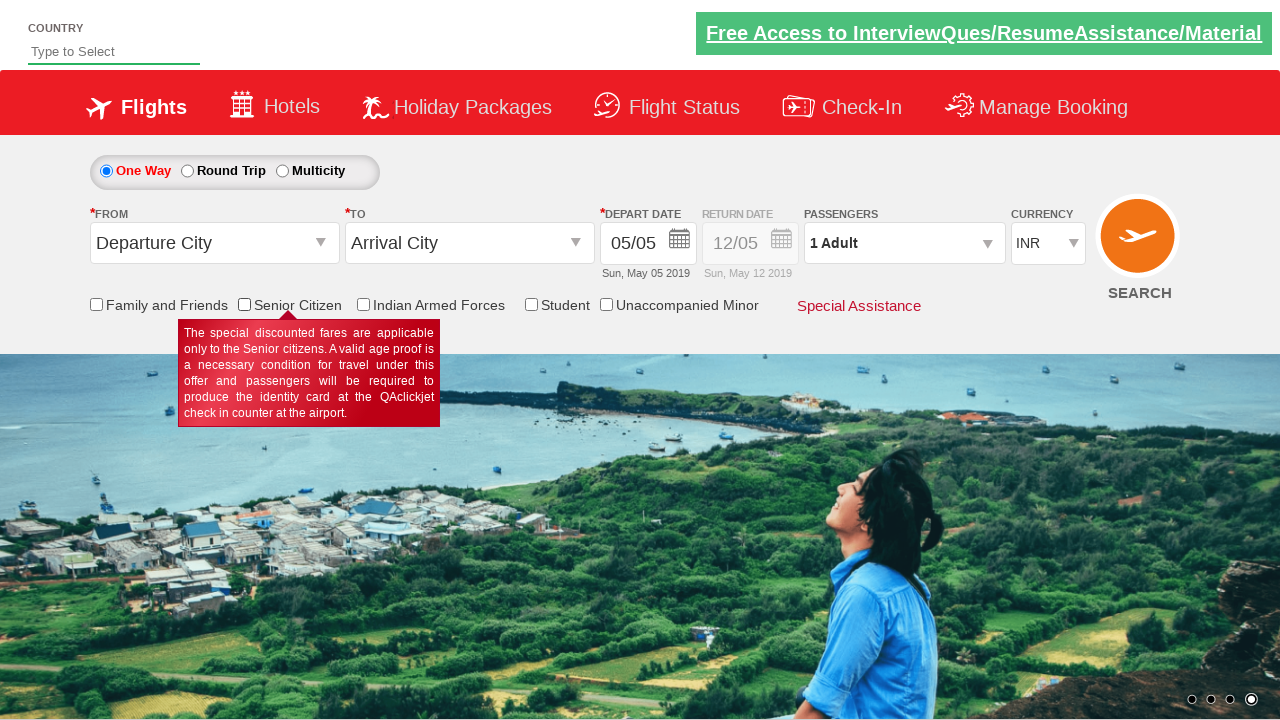